Tests JavaScript alert handling by triggering three types of alerts (simple alert, confirm dialog, and prompt), interacting with each using accept, dismiss, and text input, then verifying the results.

Starting URL: https://the-internet.herokuapp.com/javascript_alerts

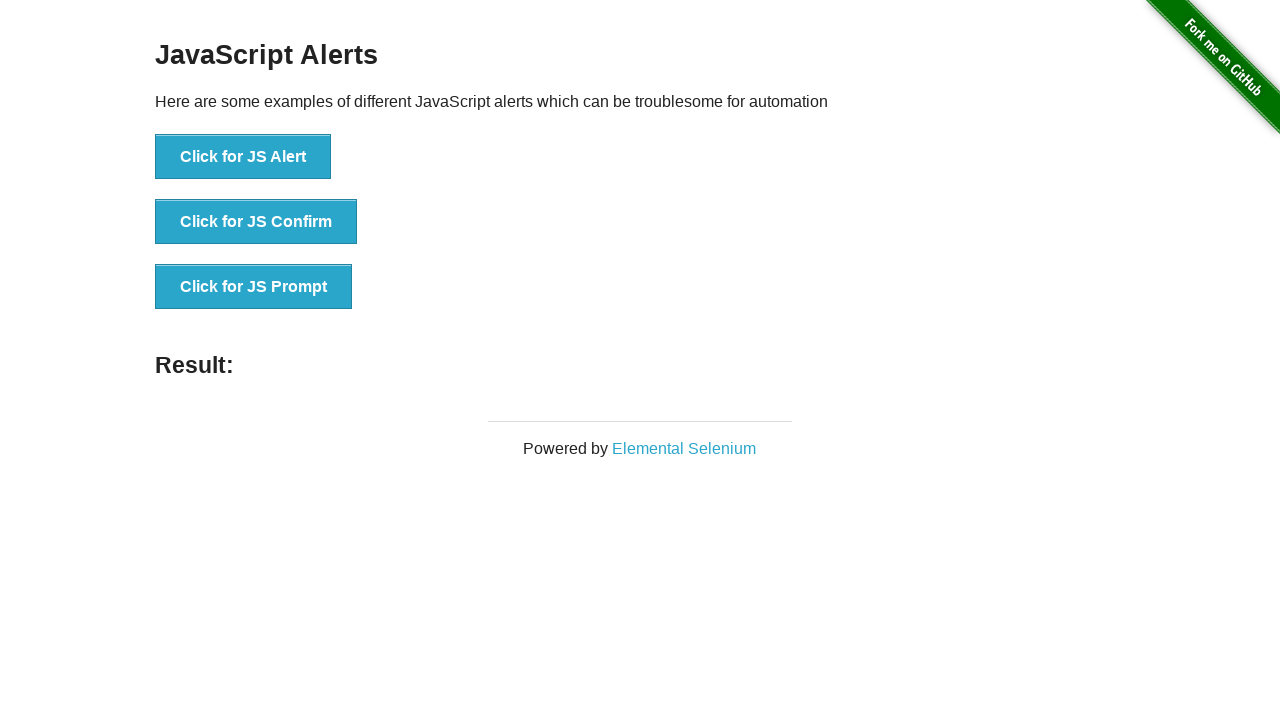

Navigated to JavaScript alerts page
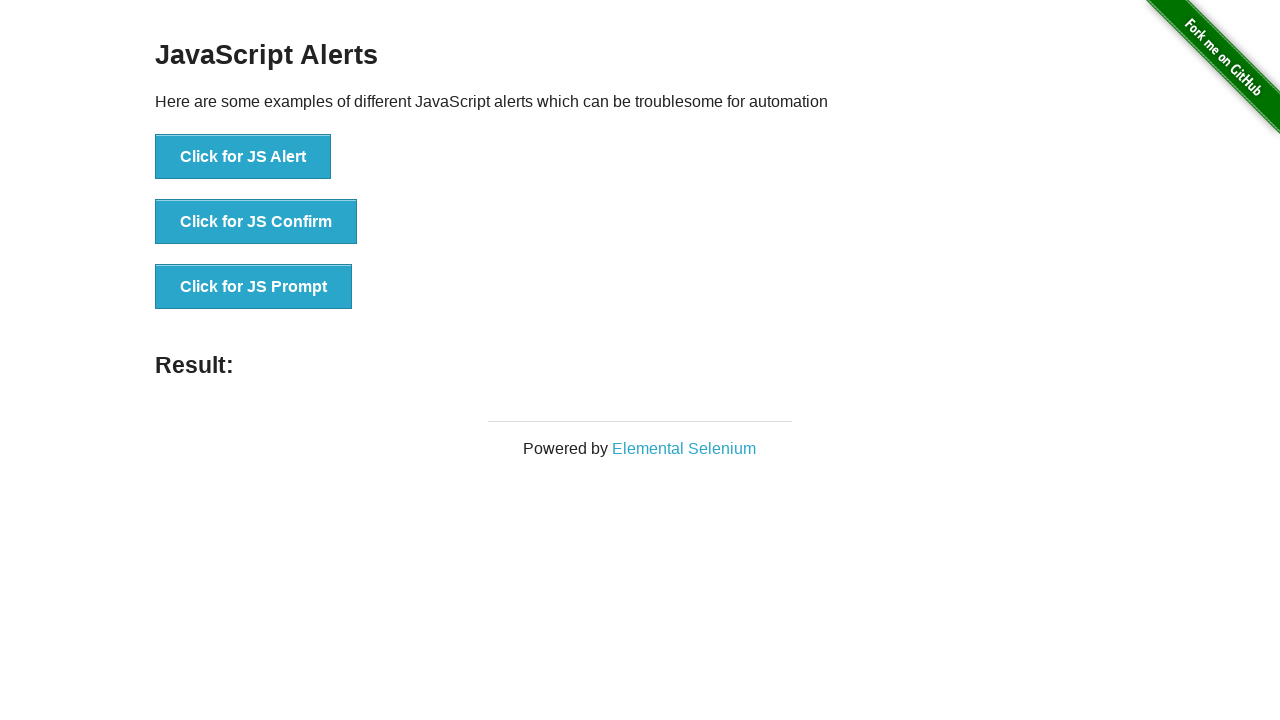

Clicked simple alert button and accepted the alert at (243, 157) on xpath=//*[@id='content']/div/ul/li[1]/button
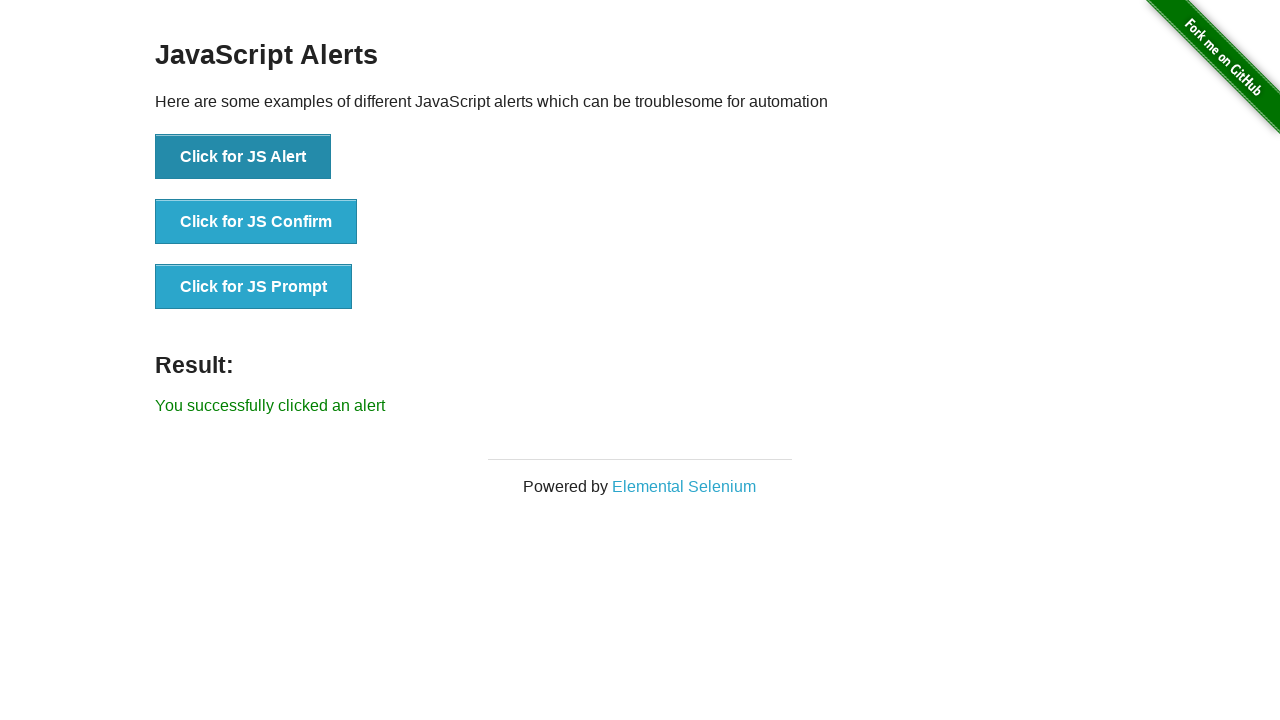

Result element loaded after simple alert acceptance
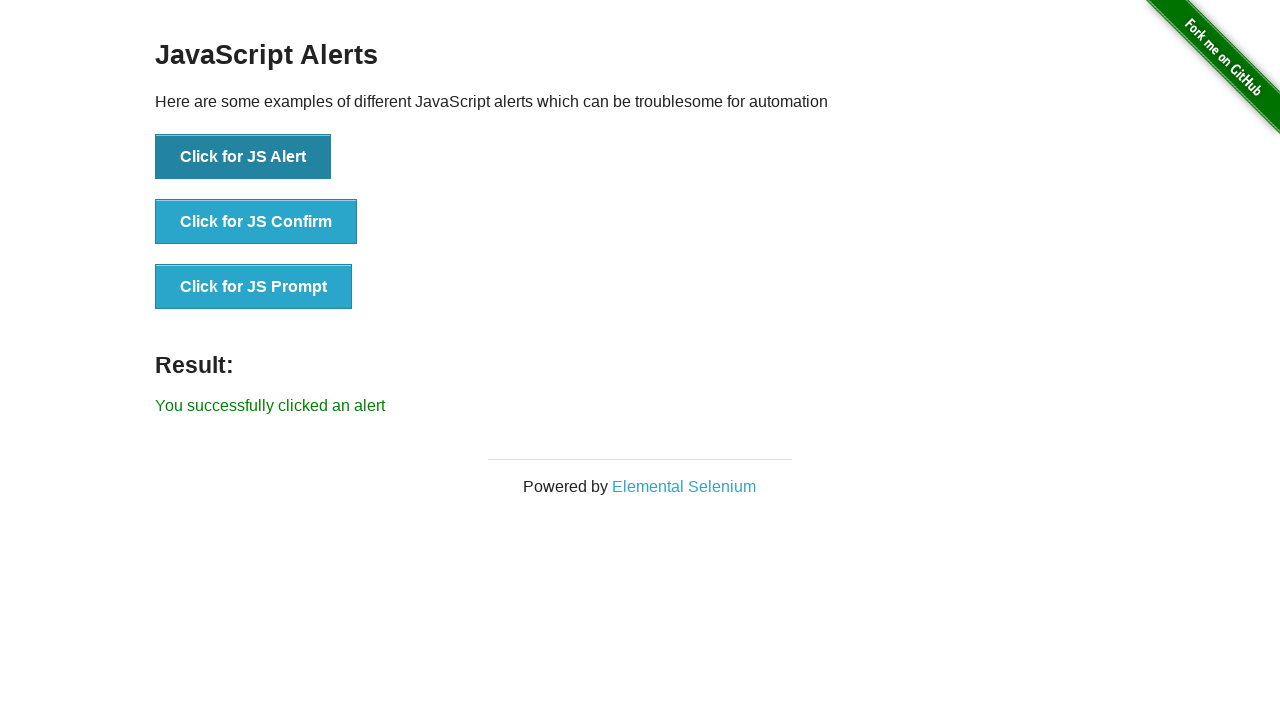

Clicked confirm alert button and dismissed the dialog at (256, 222) on xpath=//*[@id='content']/div/ul/li[2]/button
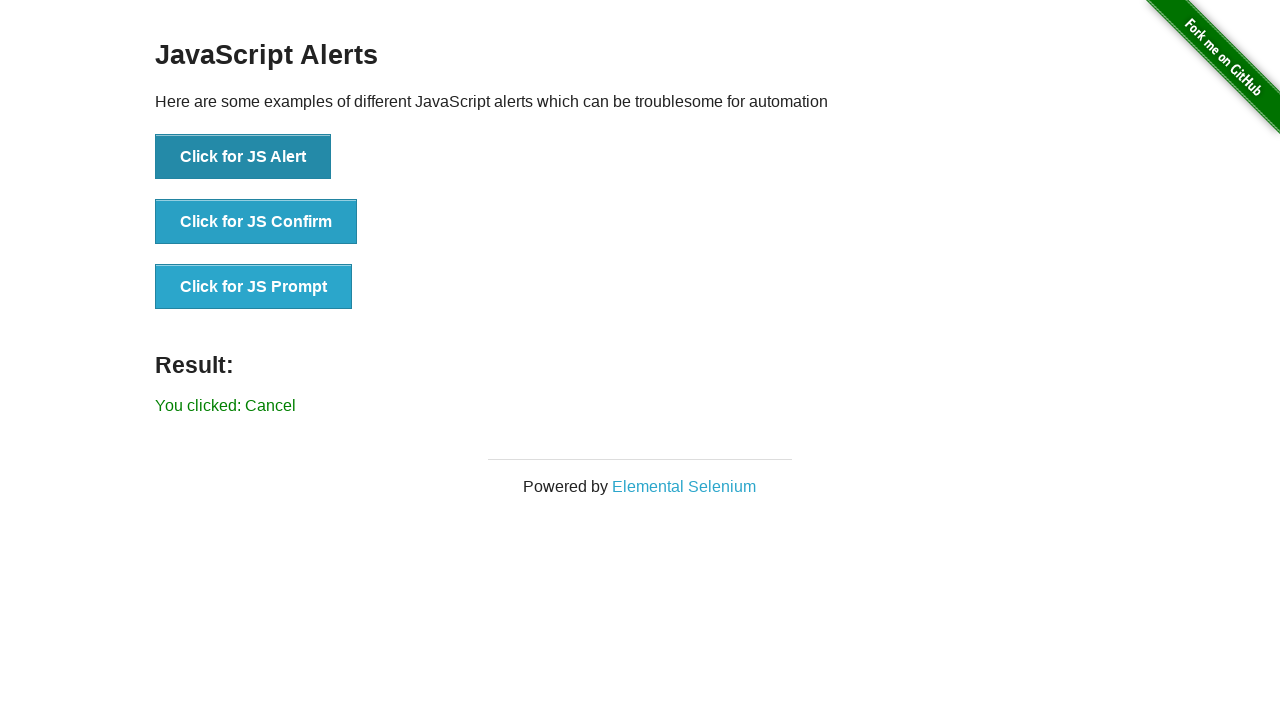

Result element loaded after confirm dialog dismissal
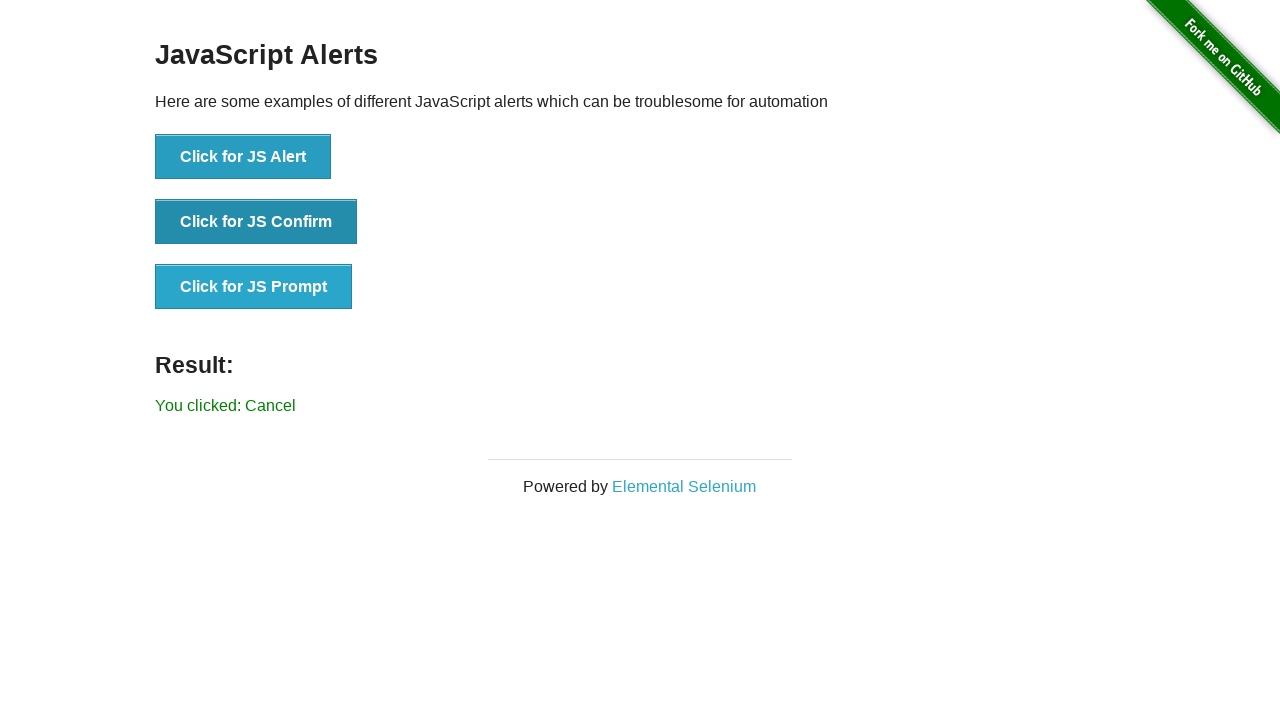

Clicked prompt alert button and accepted with text 'testuser2024' at (254, 287) on xpath=//*[@id='content']/div/ul/li[3]/button
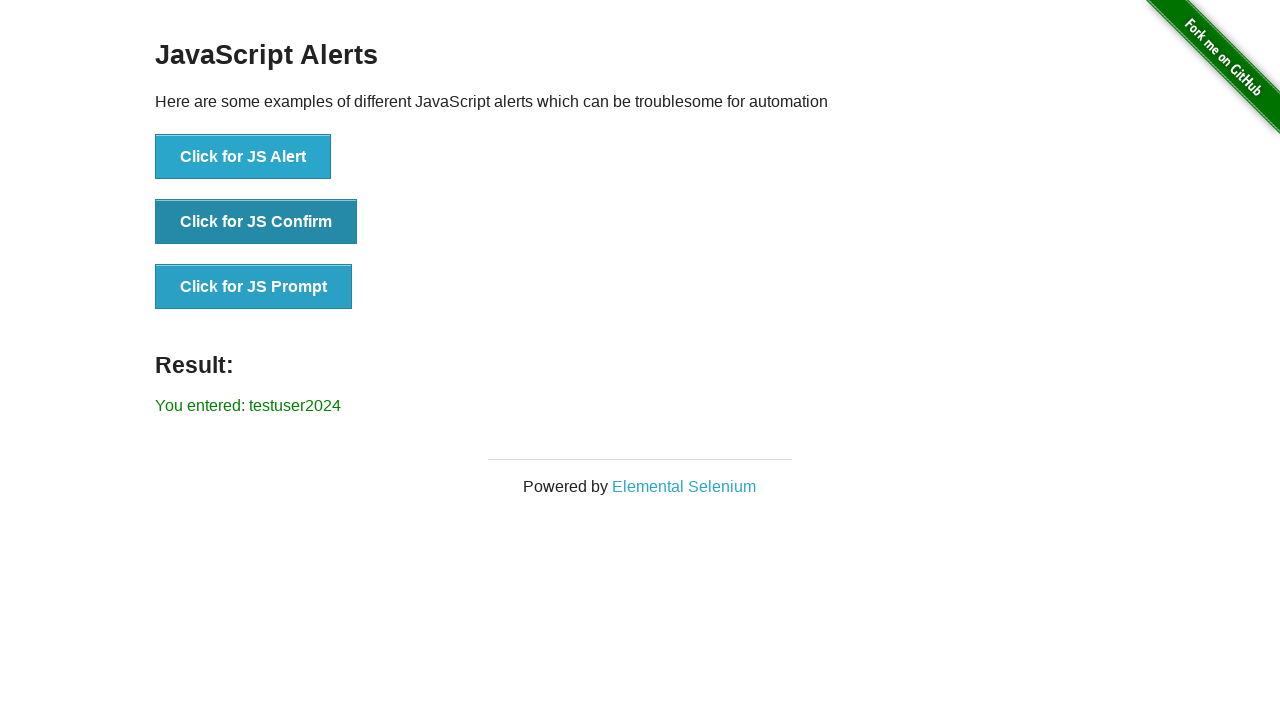

Result element loaded after prompt dialog acceptance with user input
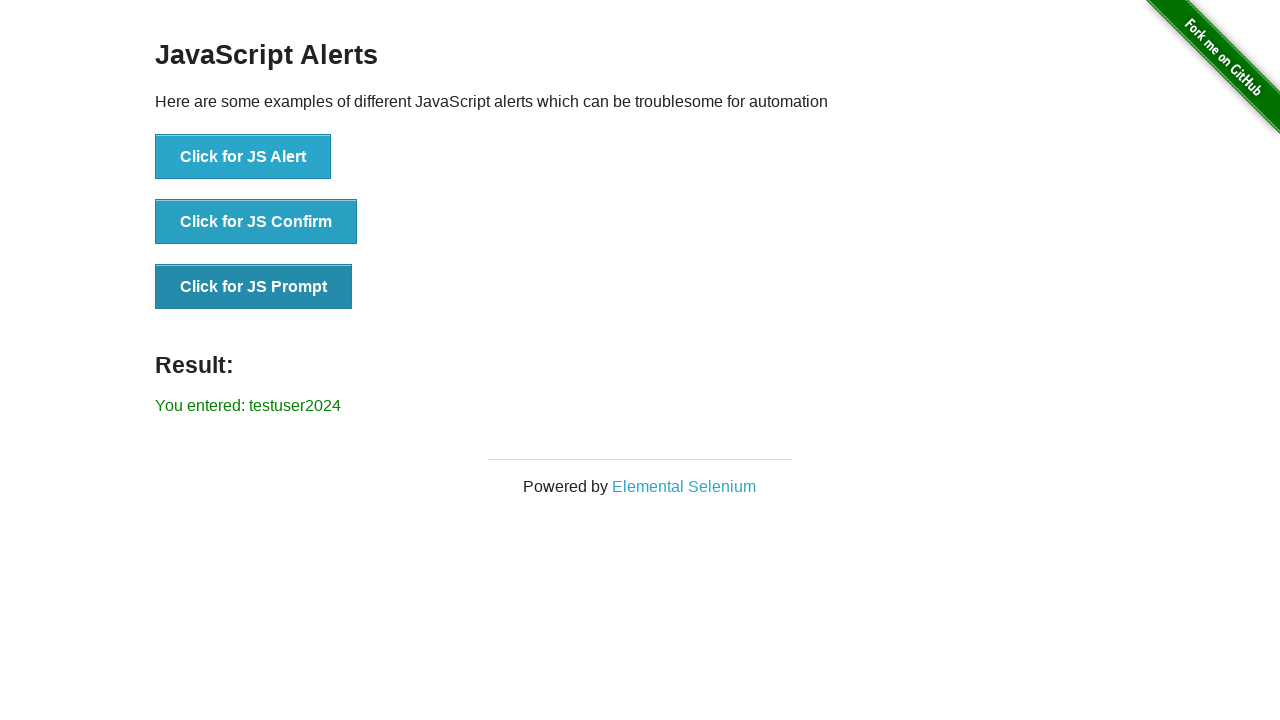

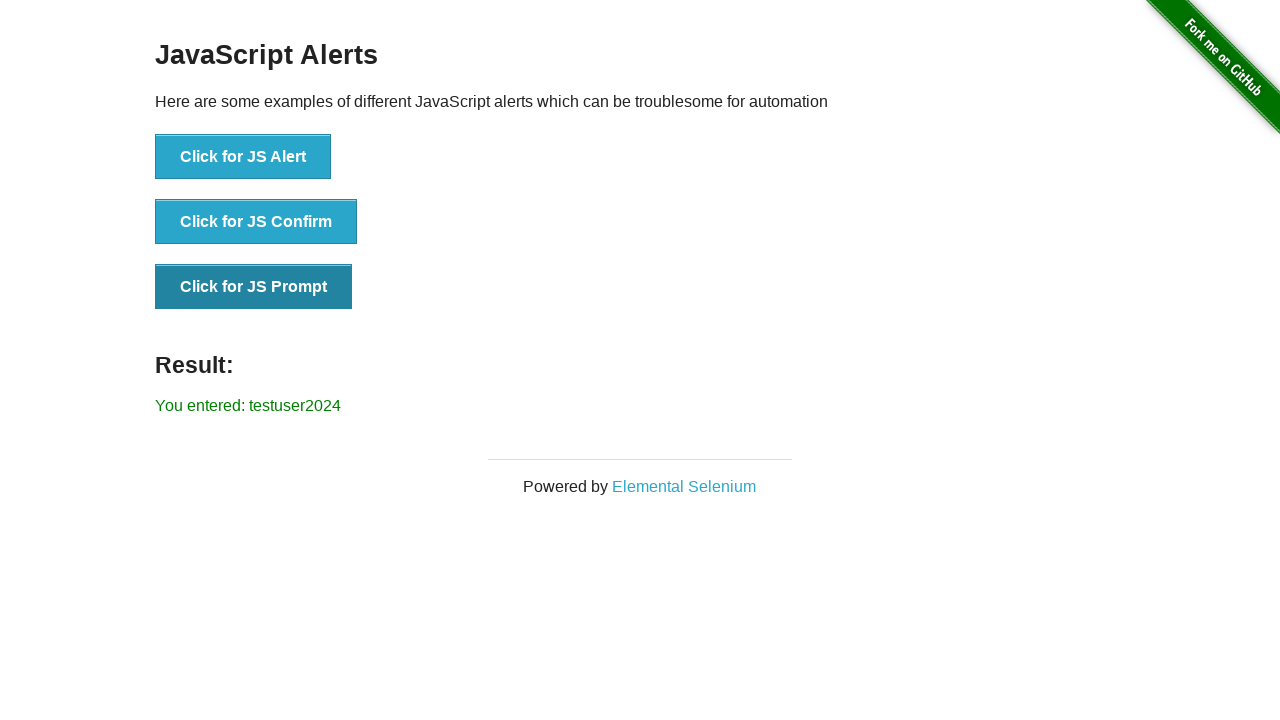